Tests a loading images page by waiting for the image container to be present and then verifying the award image element is loaded

Starting URL: https://bonigarcia.dev/selenium-webdriver-java/loading-images.html

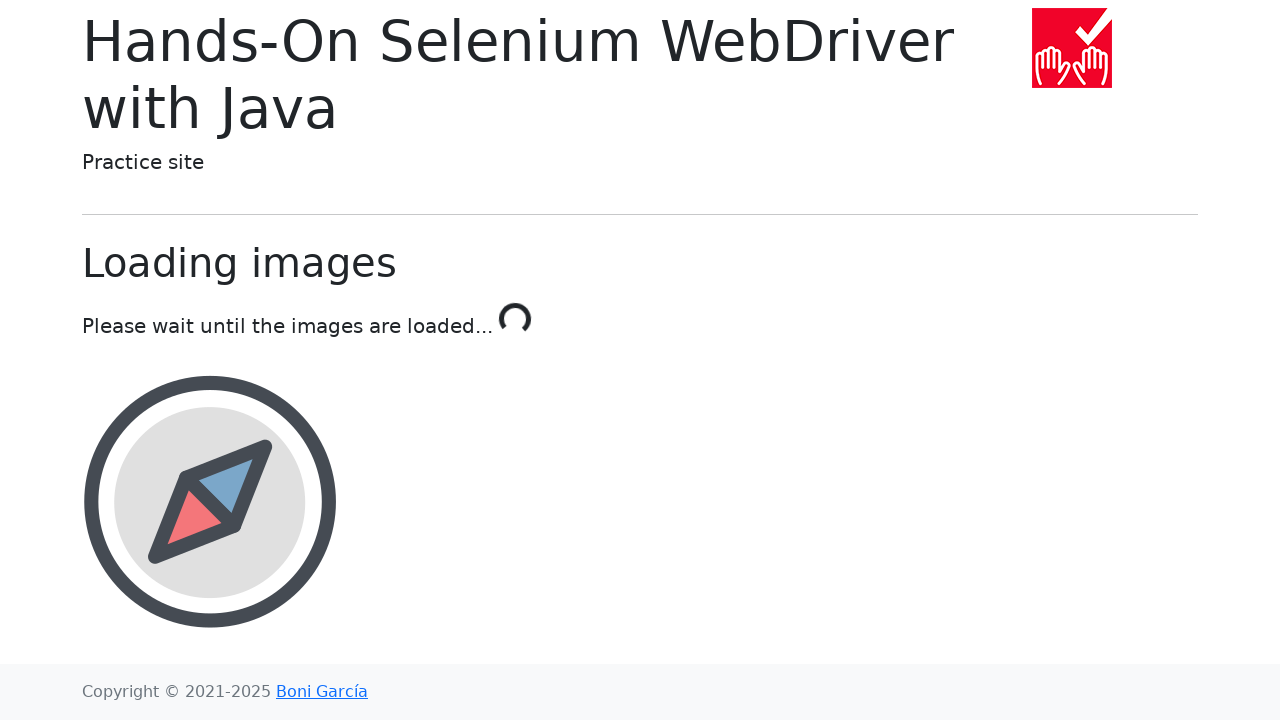

Waited for image container to be present (40 second timeout)
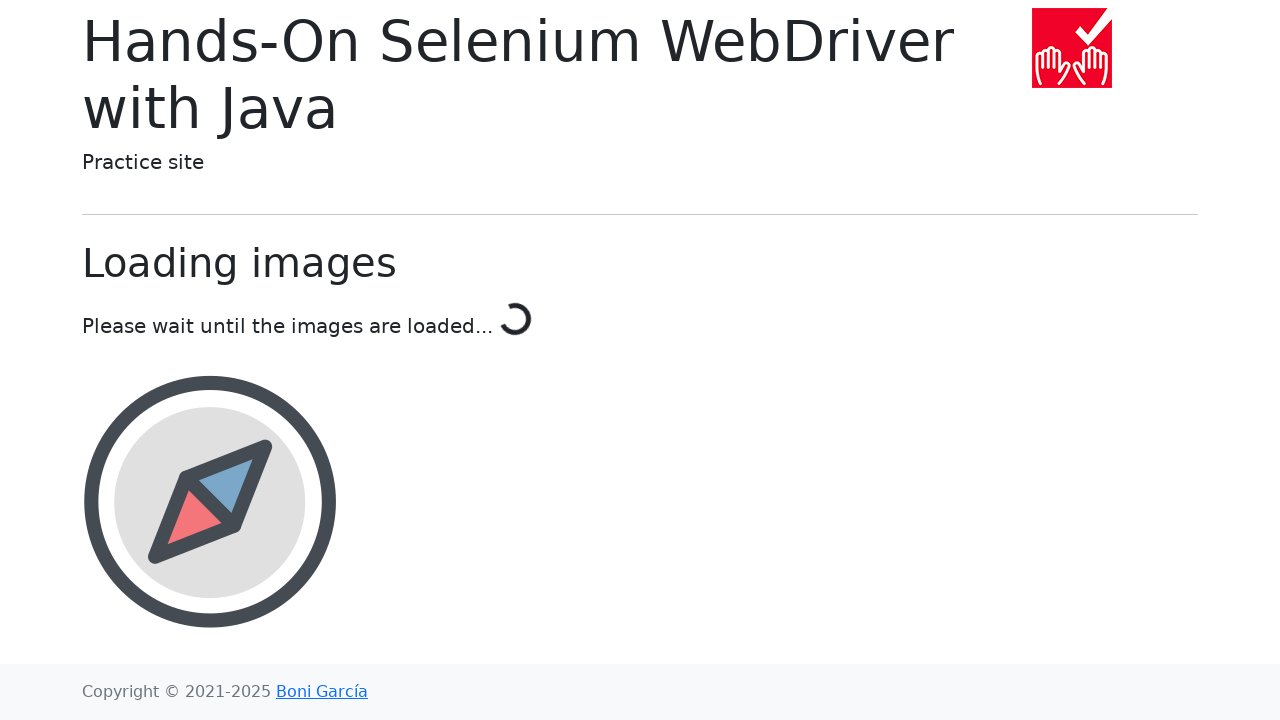

Award image element loaded and verified
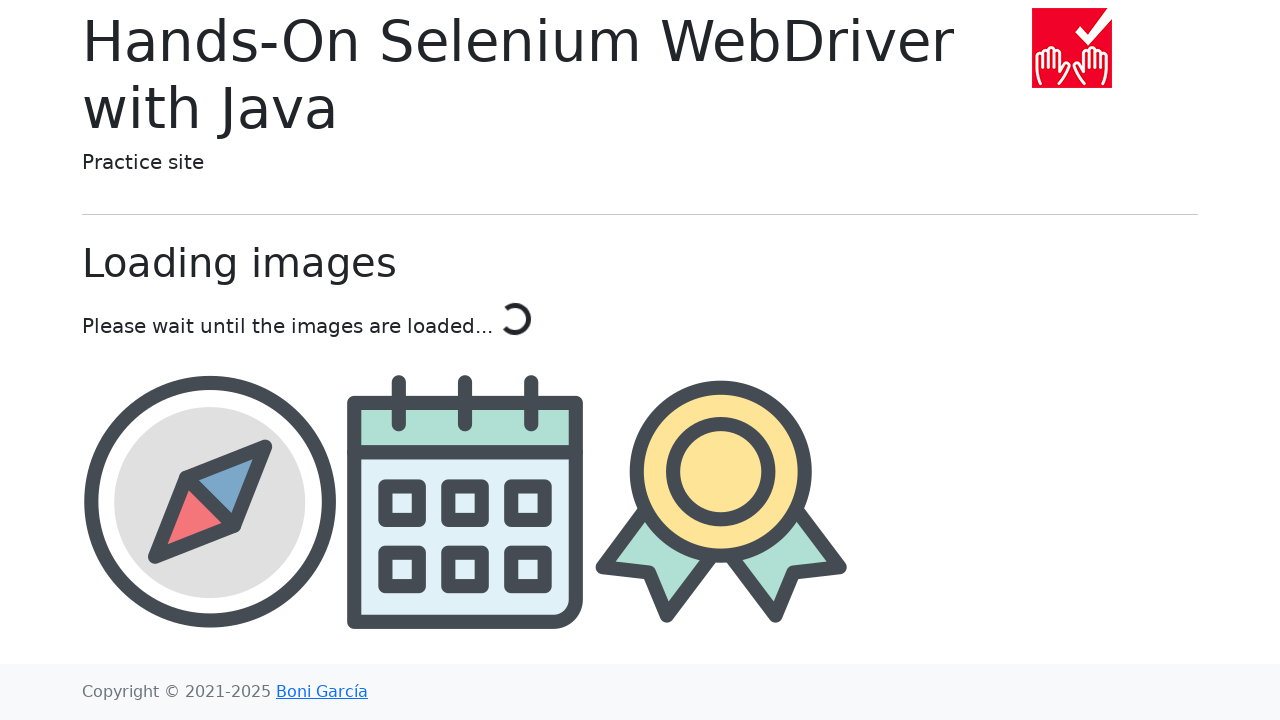

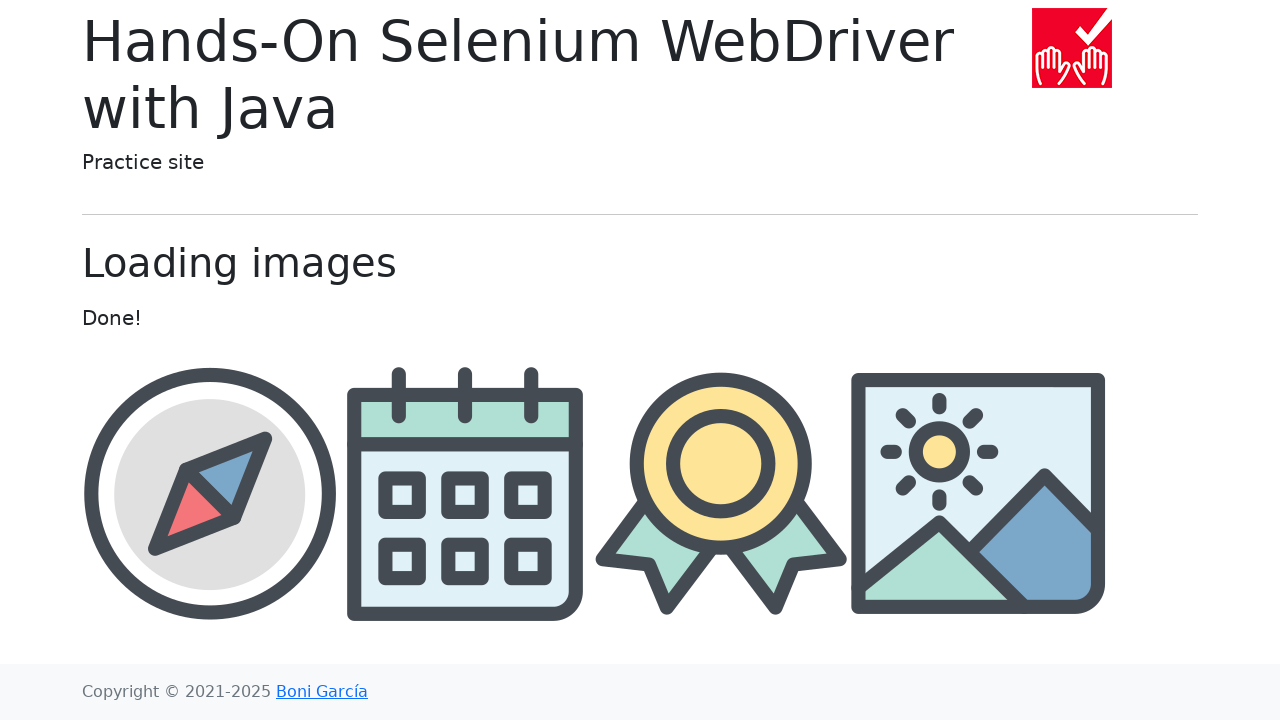